Launches browser, navigates to NDTV news website, maximizes the window and retrieves the page title

Starting URL: https://www.ndtv.com/

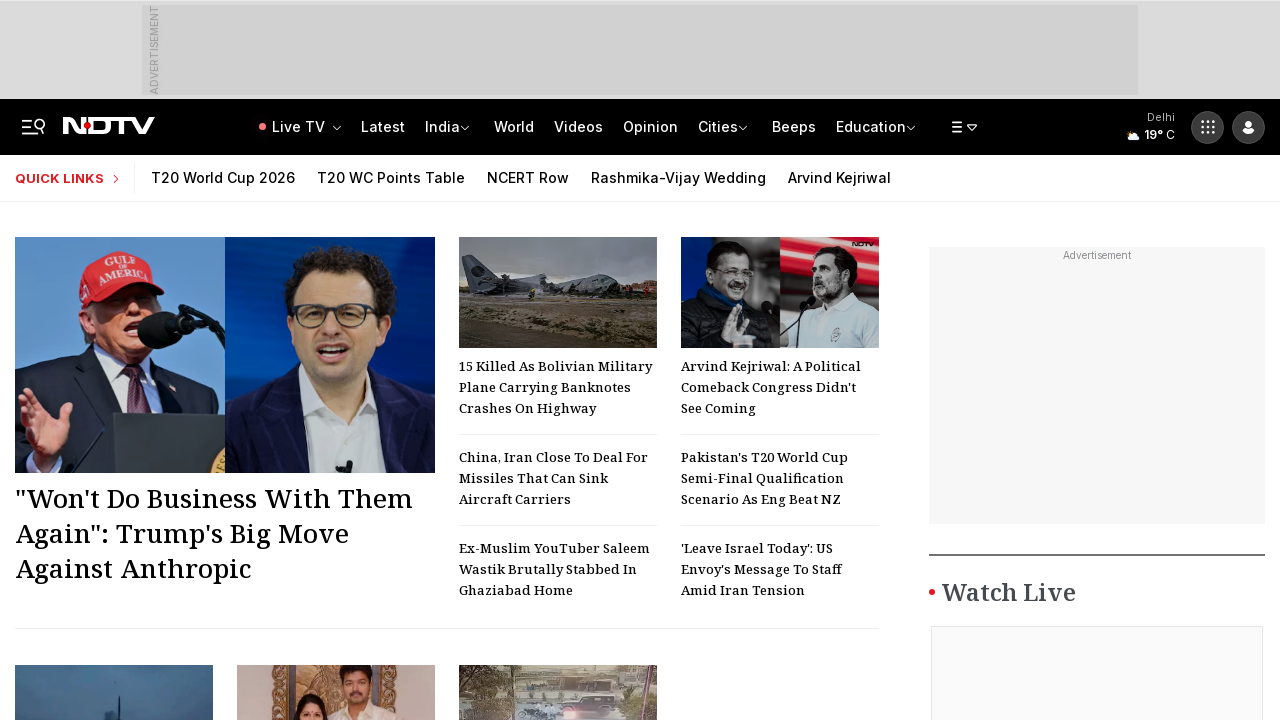

Set viewport size to 1920x1080 to maximize window
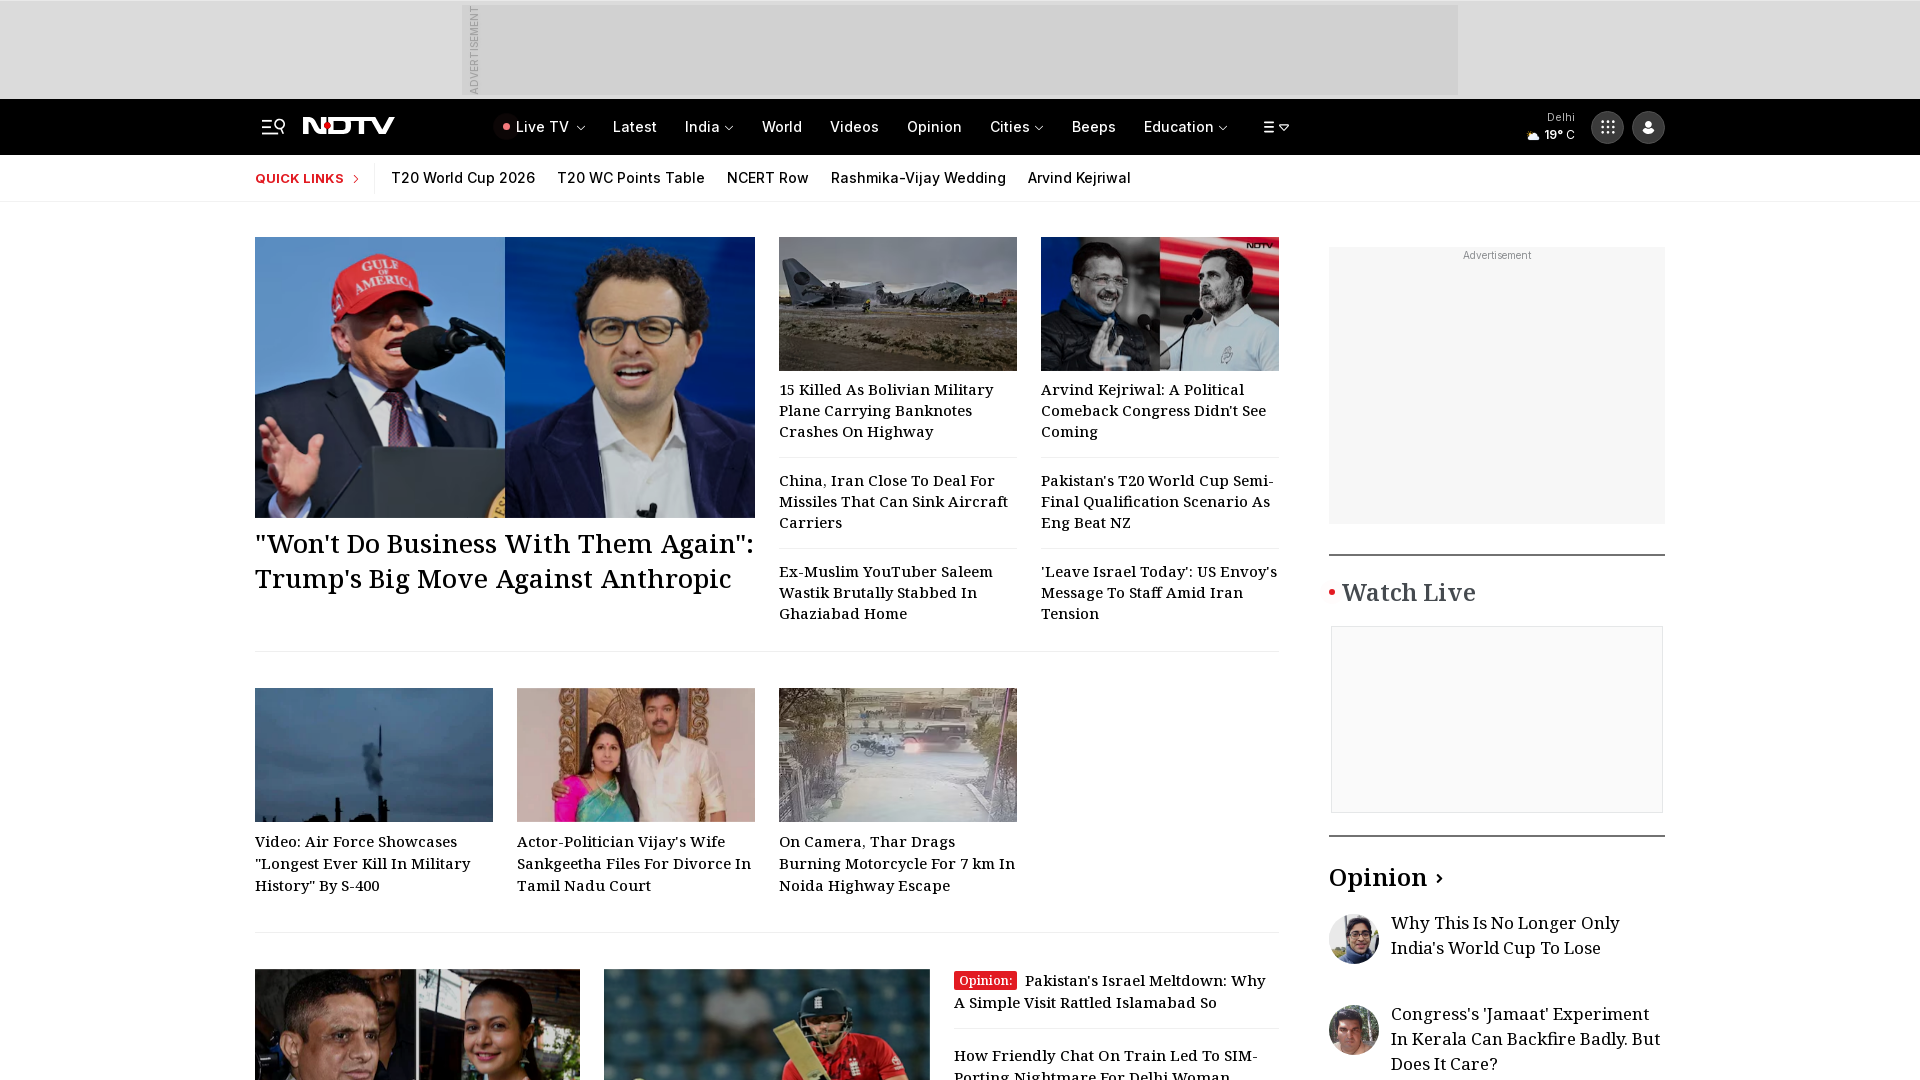

Page reached domcontentloaded state
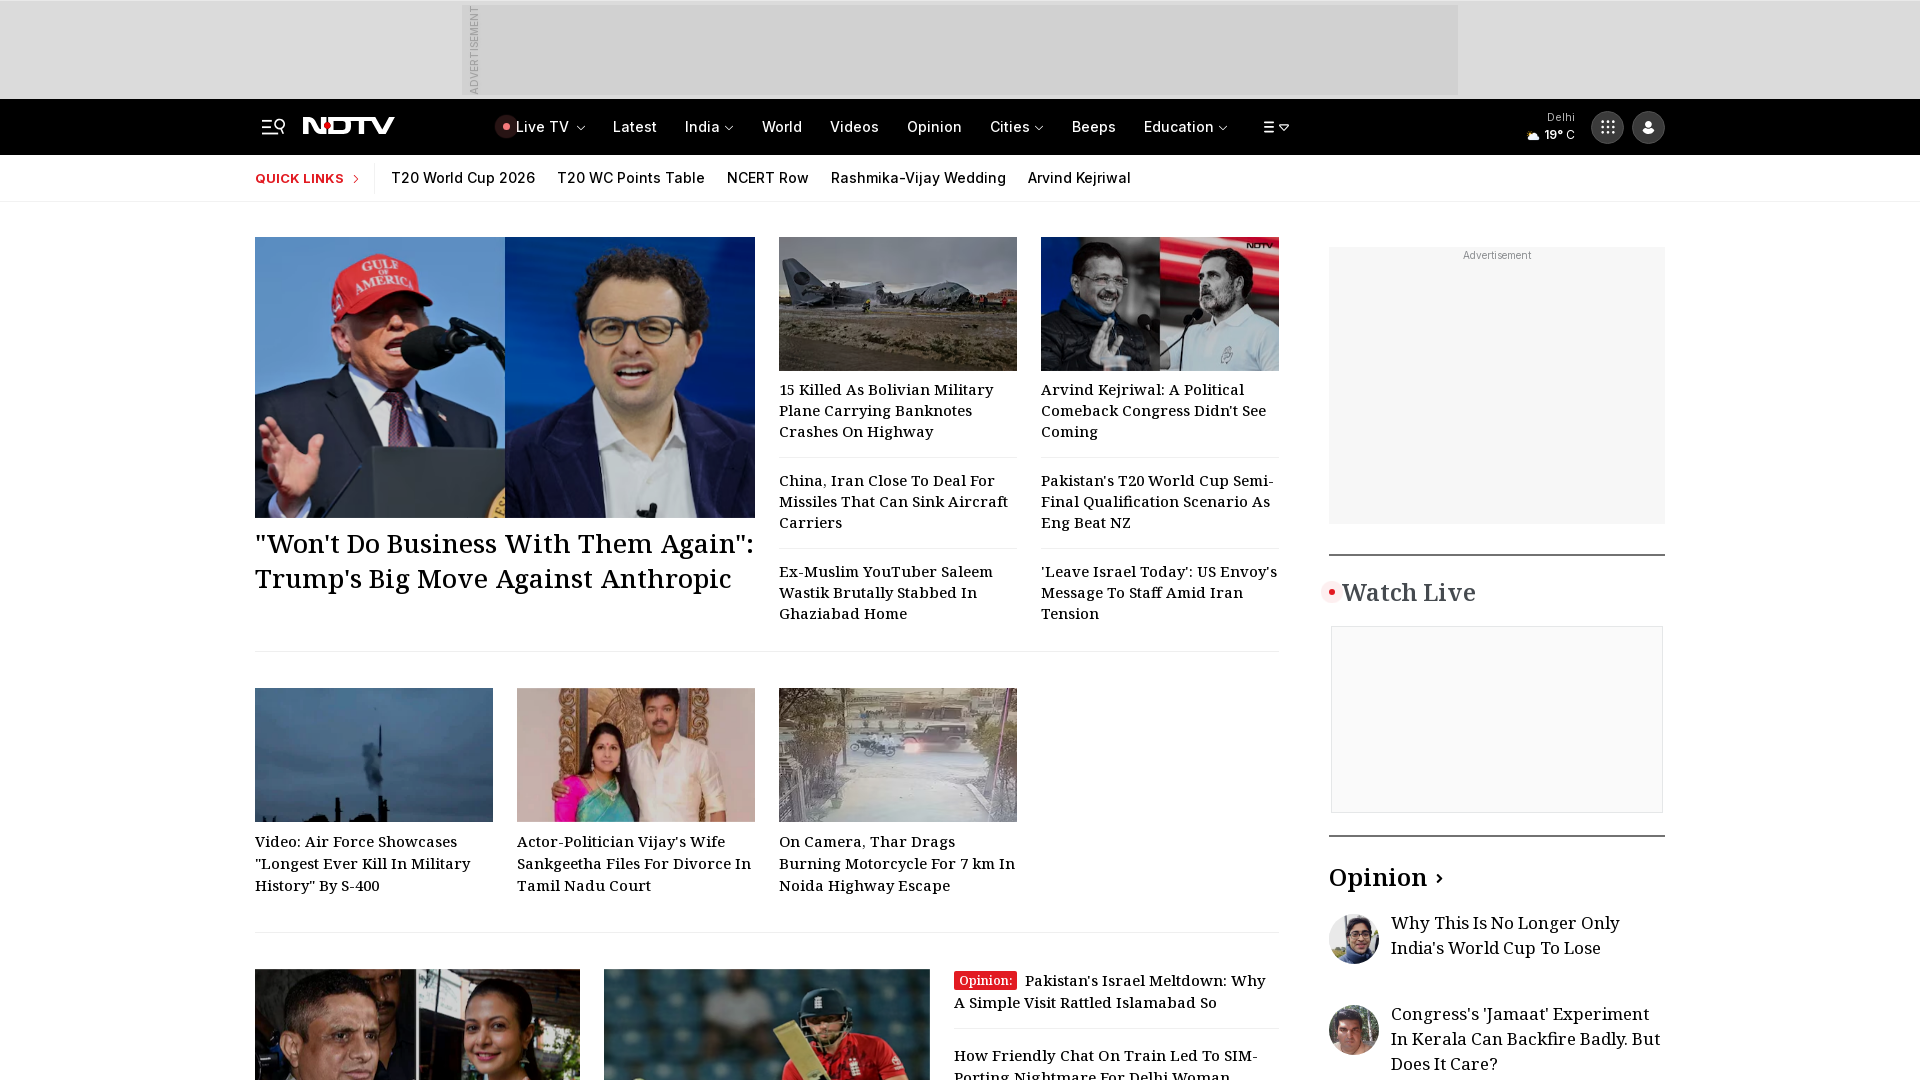

Retrieved page title: Get Latest News, India News, Breaking News, Today's News - NDTV.com
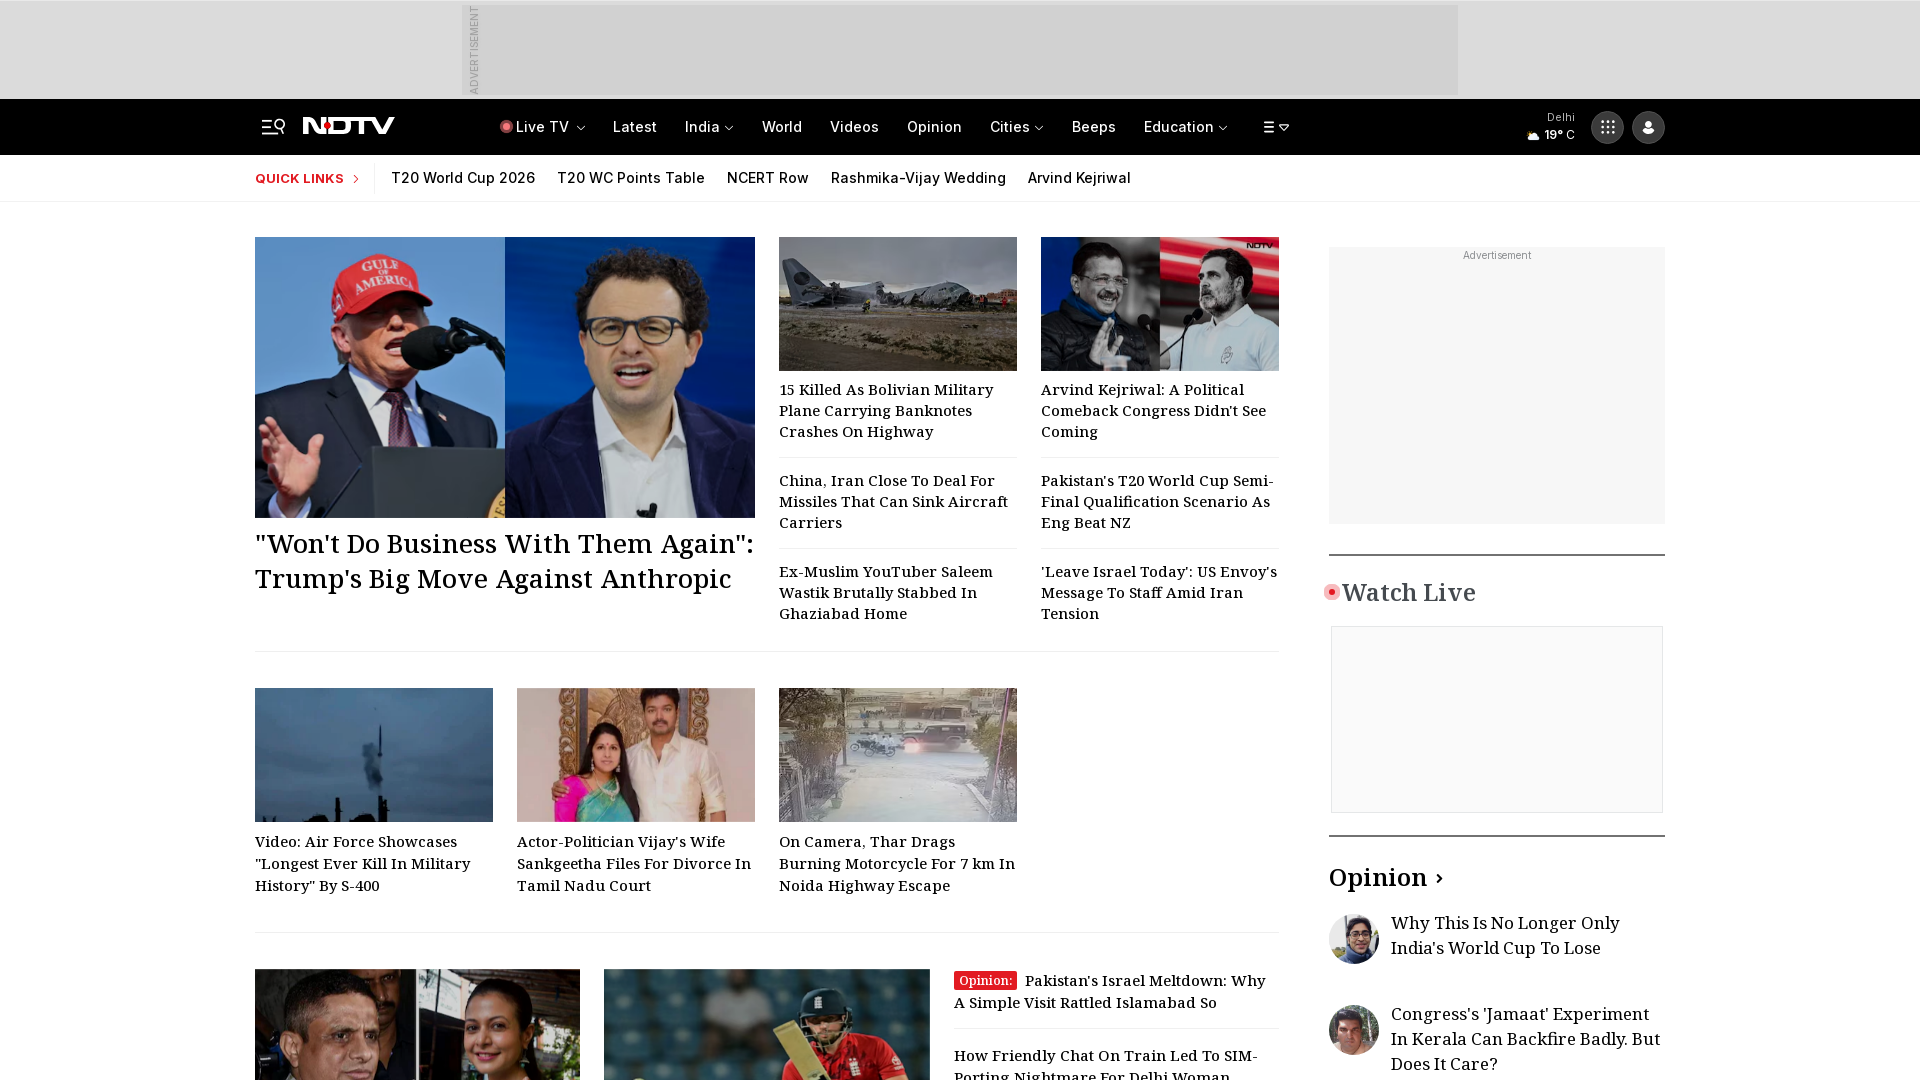

Printed page title to console: Get Latest News, India News, Breaking News, Today's News - NDTV.com
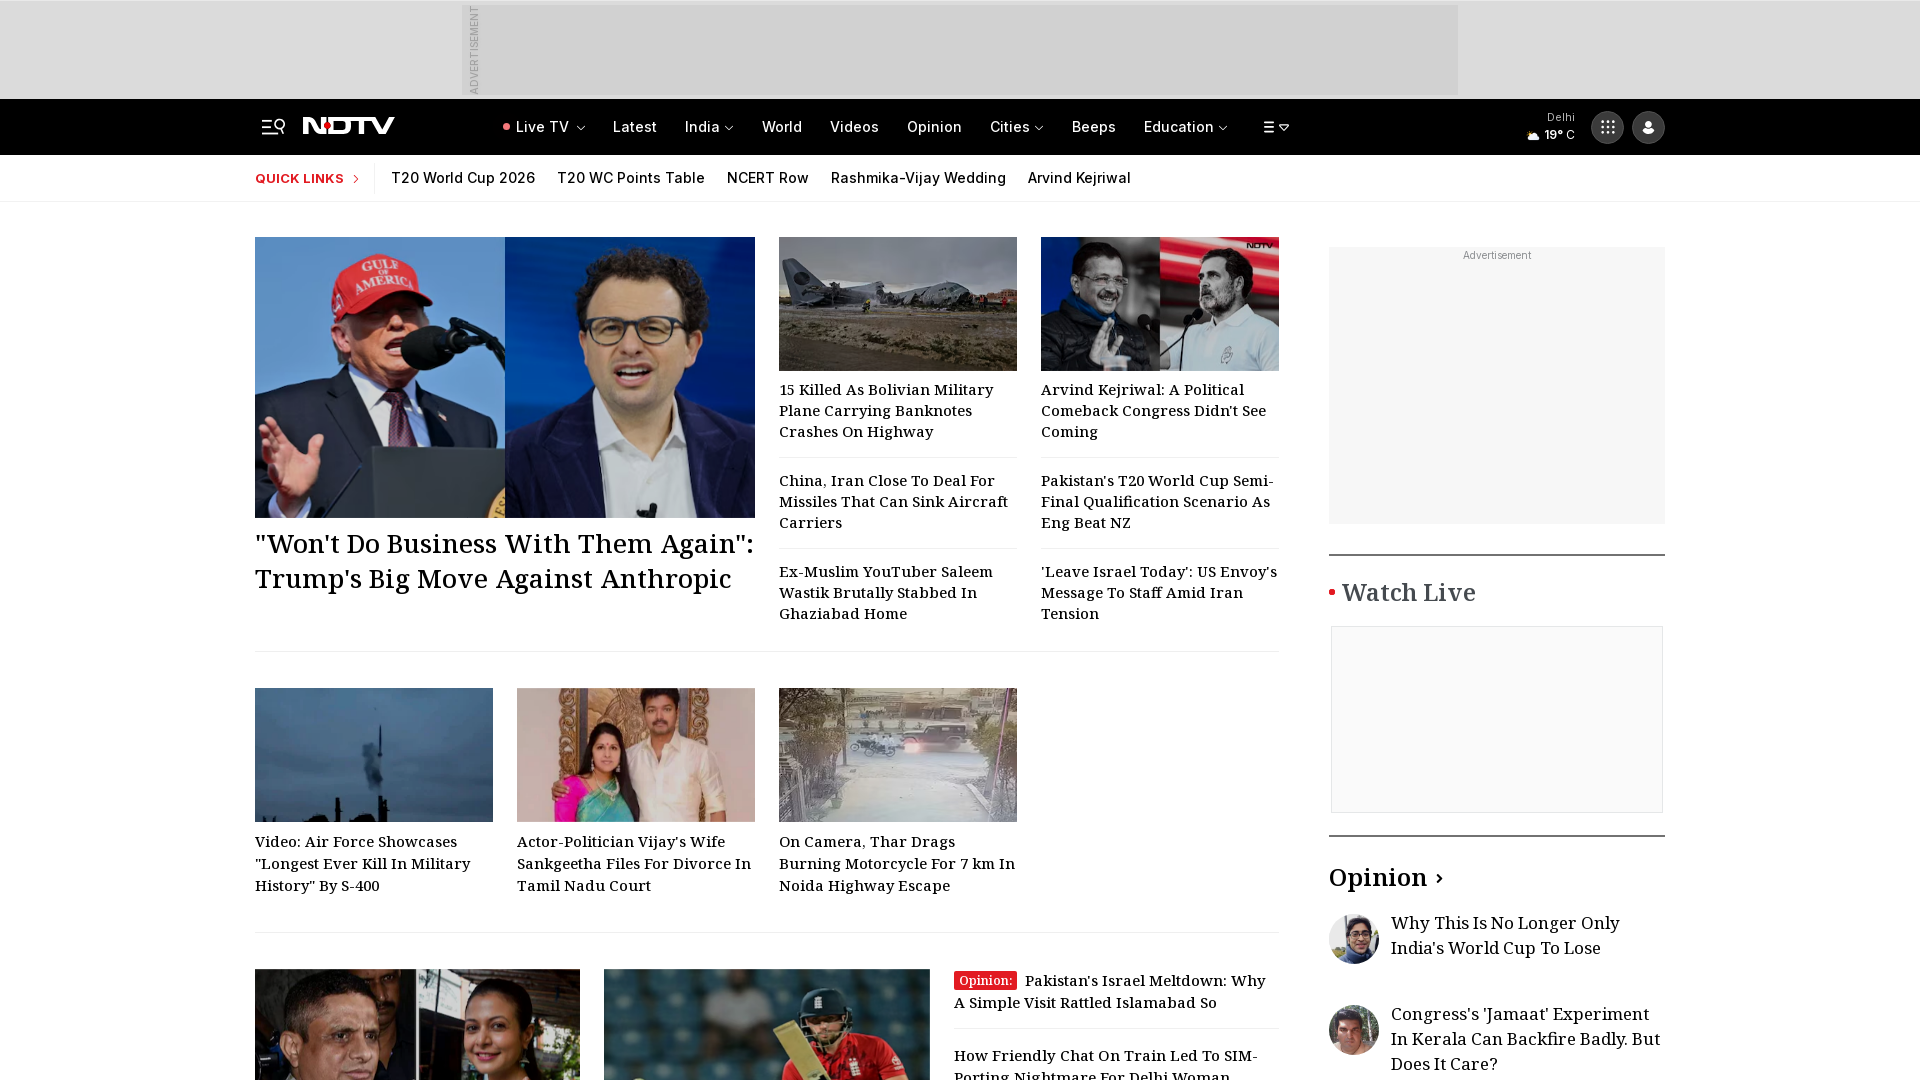

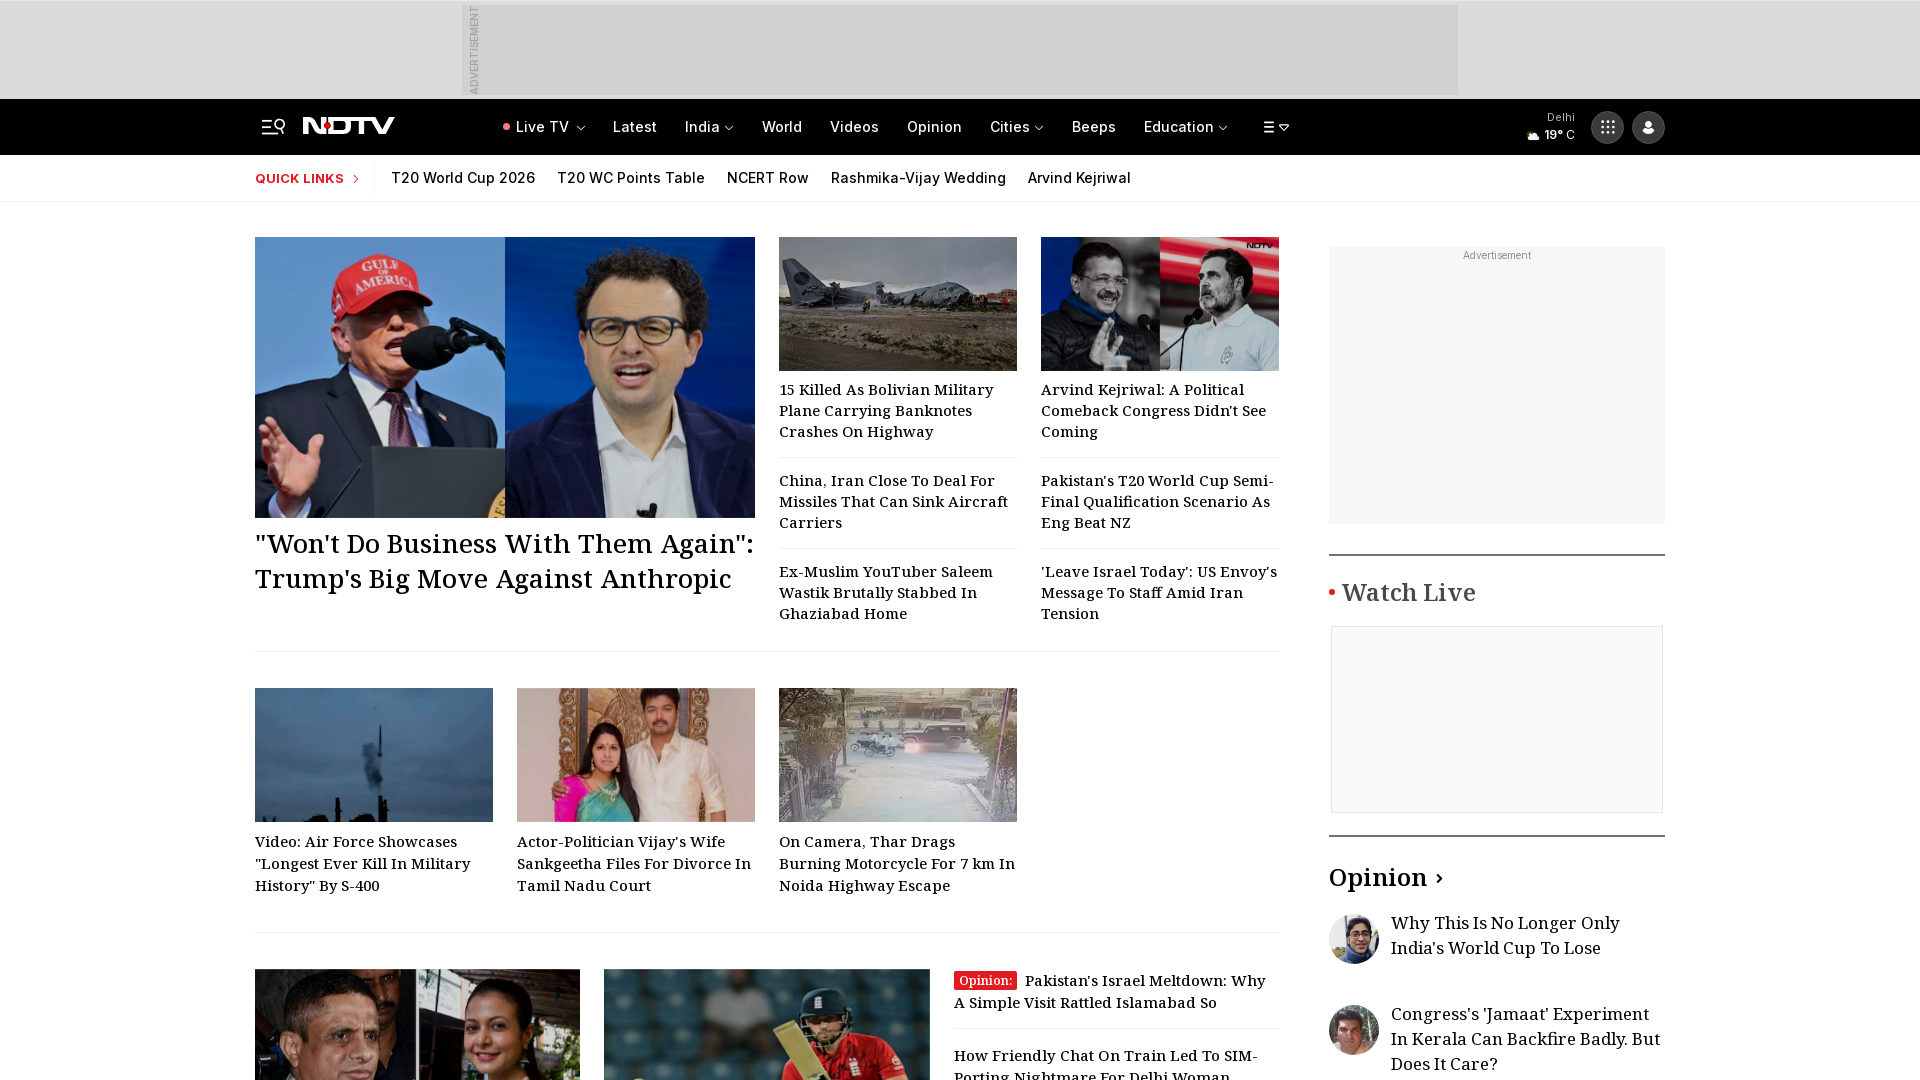